Tests the forgot password link functionality by clicking the link and verifying the password reset page loads

Starting URL: https://opensource-demo.orangehrmlive.com/

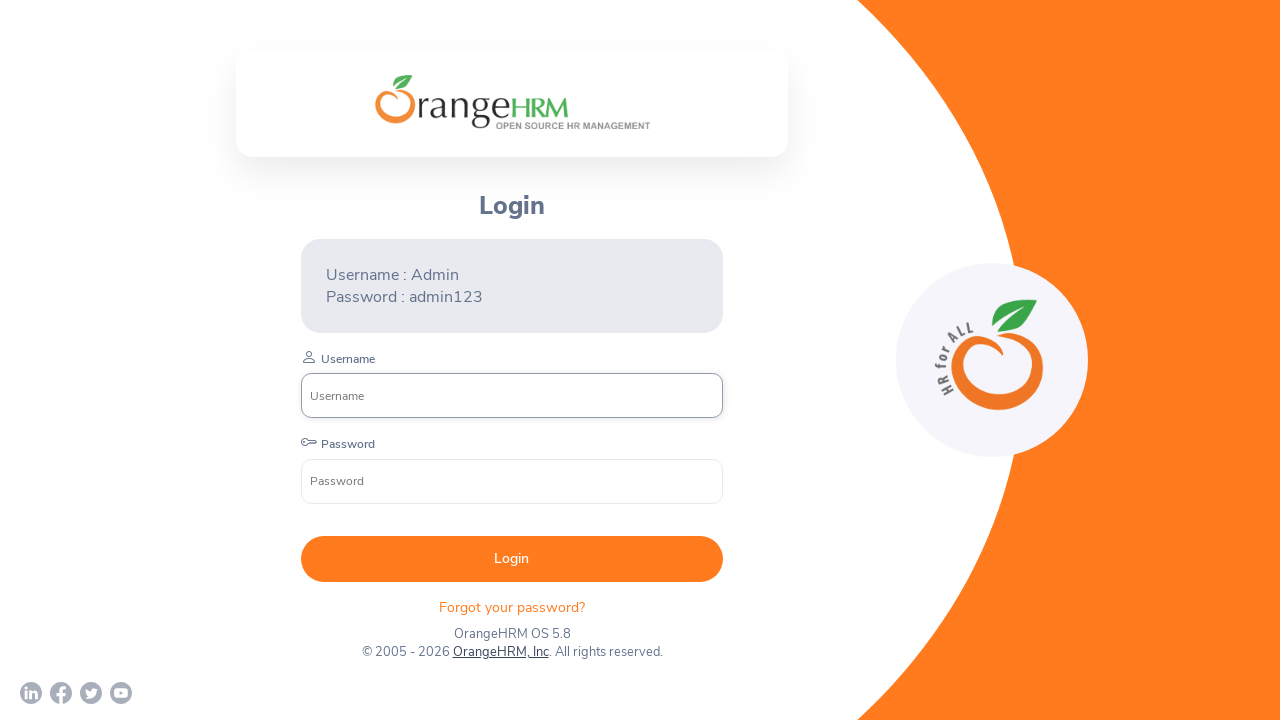

Clicked on the forgot password link at (512, 607) on xpath=//p[@class='oxd-text oxd-text--p orangehrm-login-forgot-header']
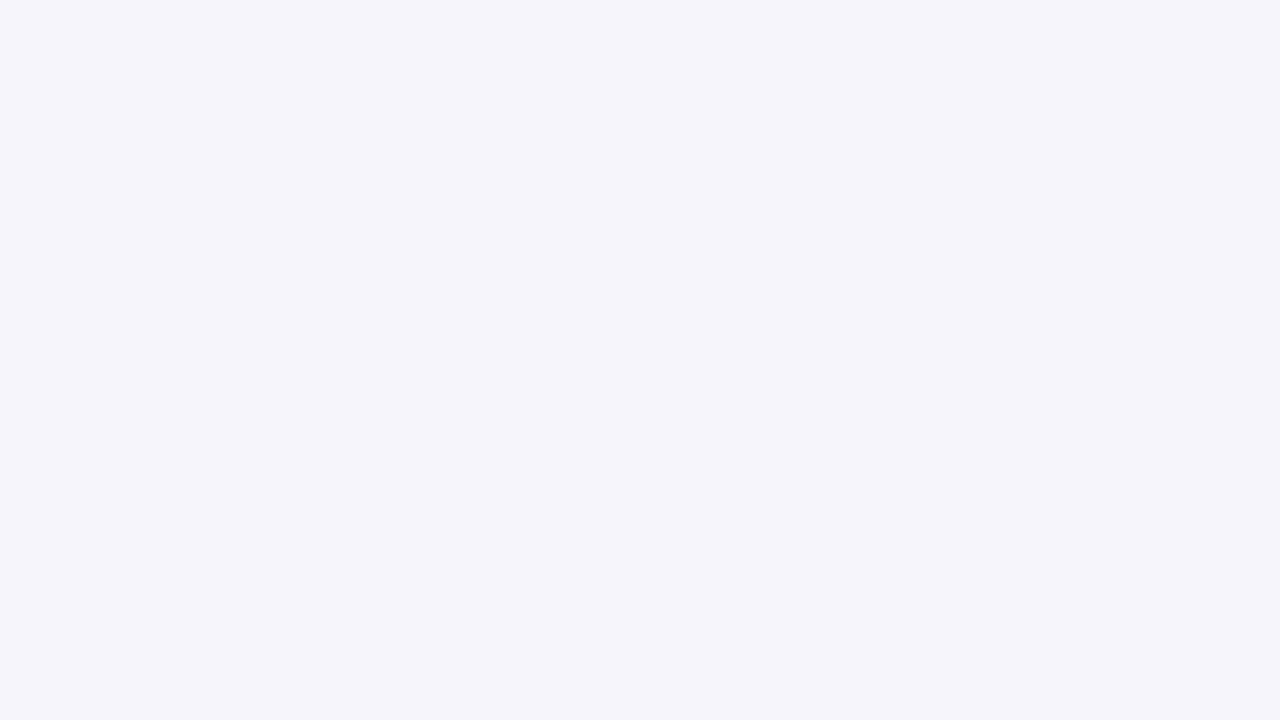

Reset password page loaded and title element is visible
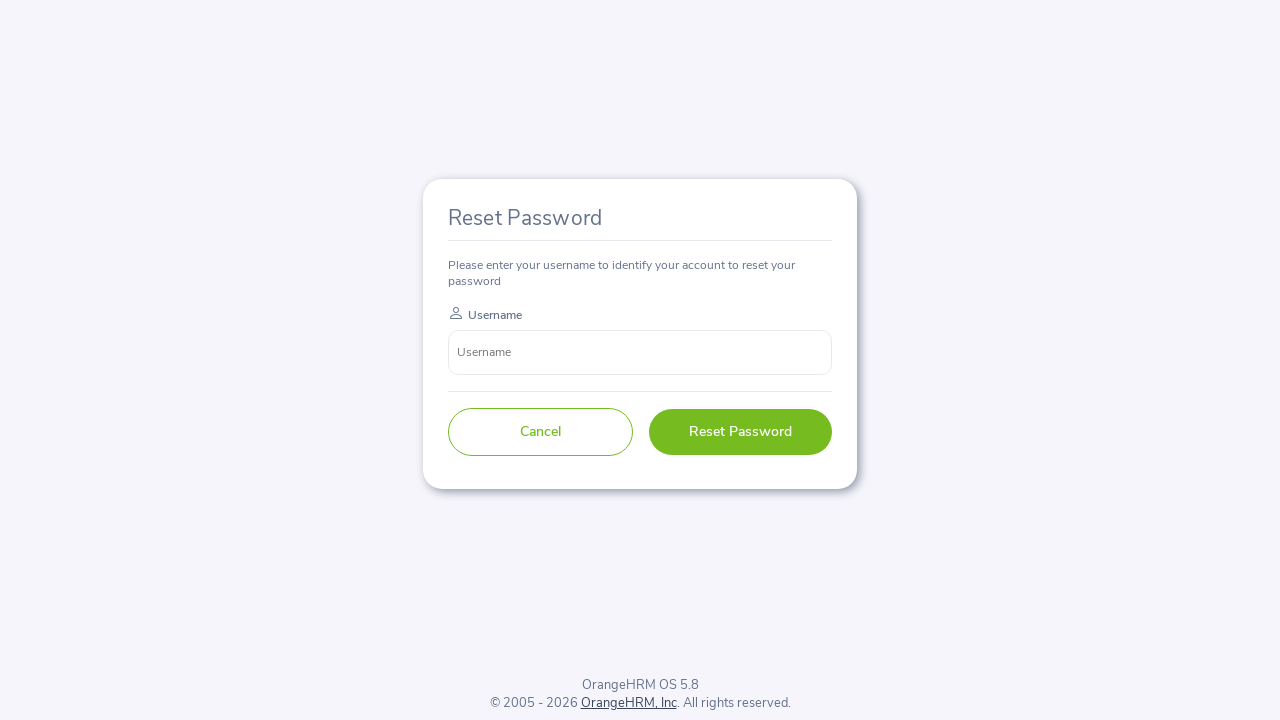

Retrieved reset password page title text
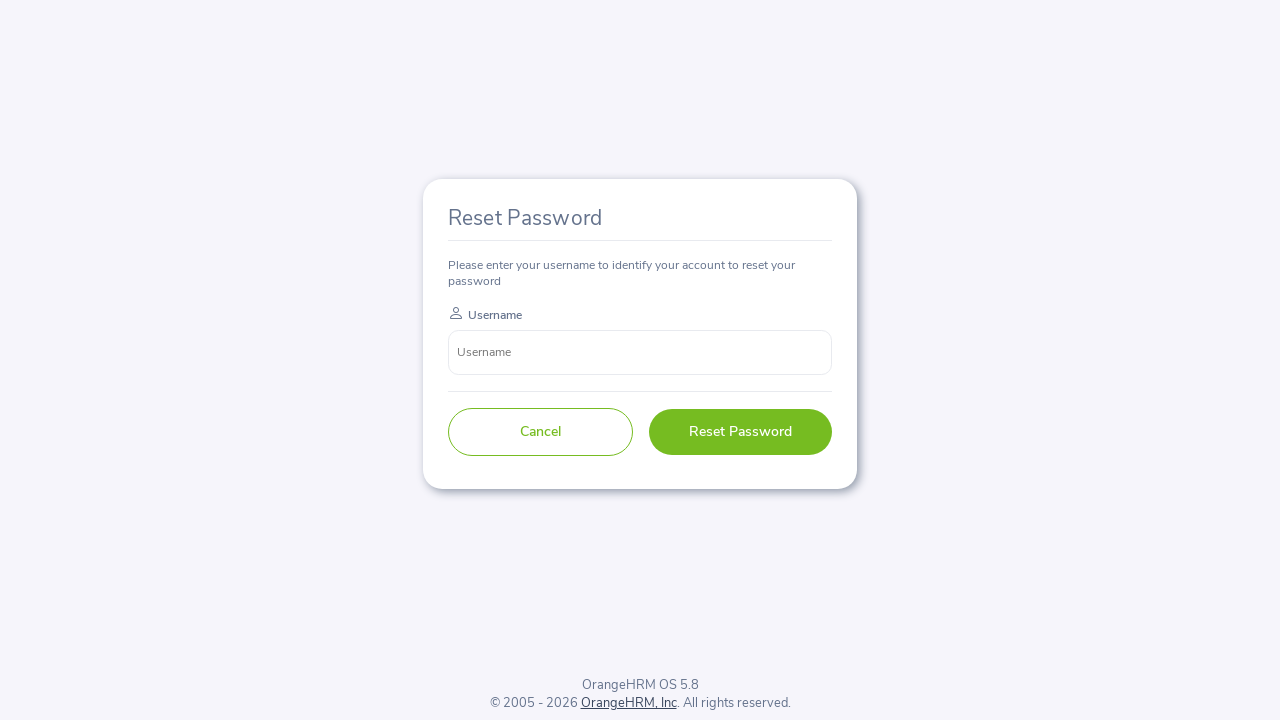

Verified that reset password page title is 'Reset Password'
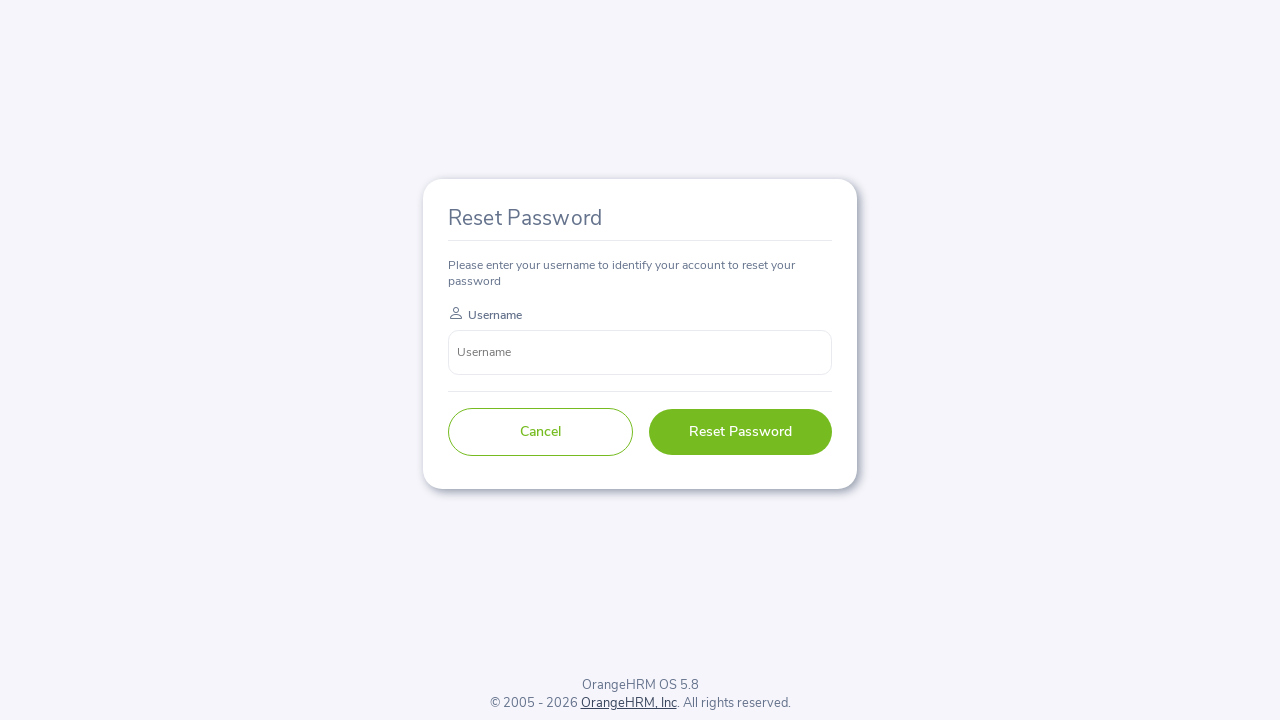

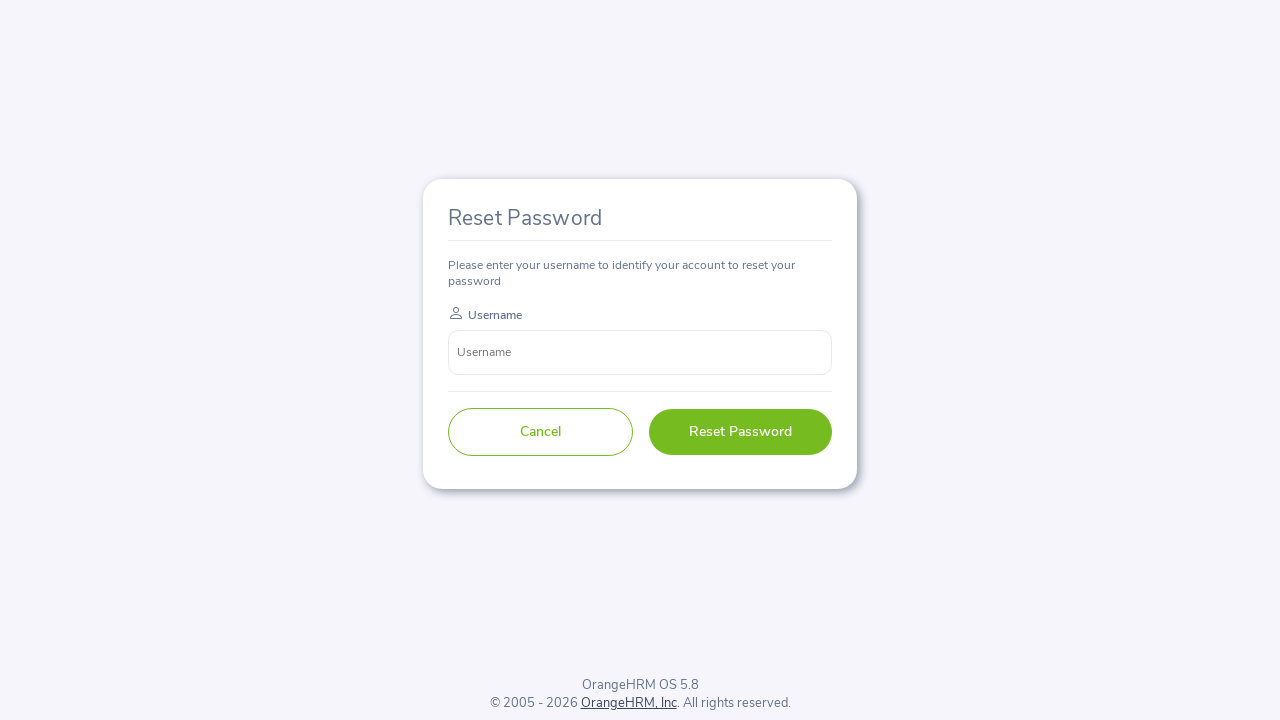